Tests registration form validation by entering mismatched passwords and verifying the password confirmation error message is displayed.

Starting URL: https://alada.vn/tai-khoan/dang-ky.html

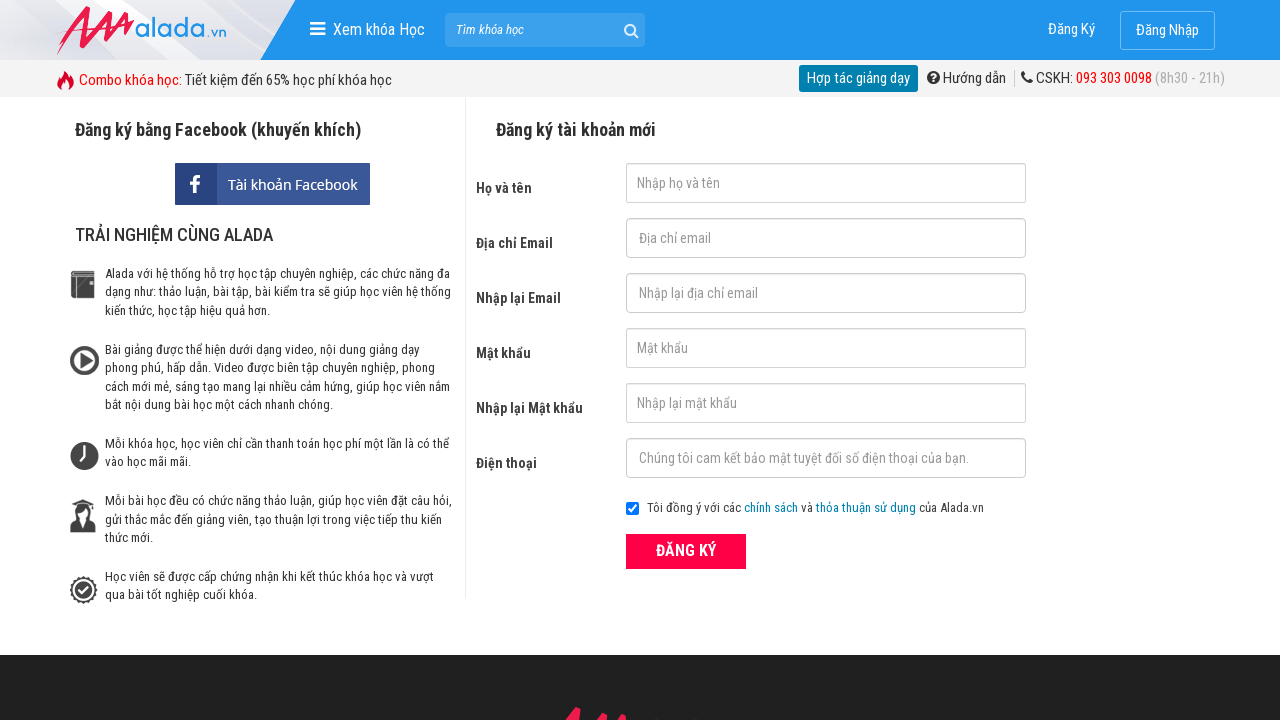

Filled first name field with 'Pham Van D' on input#txtFirstname
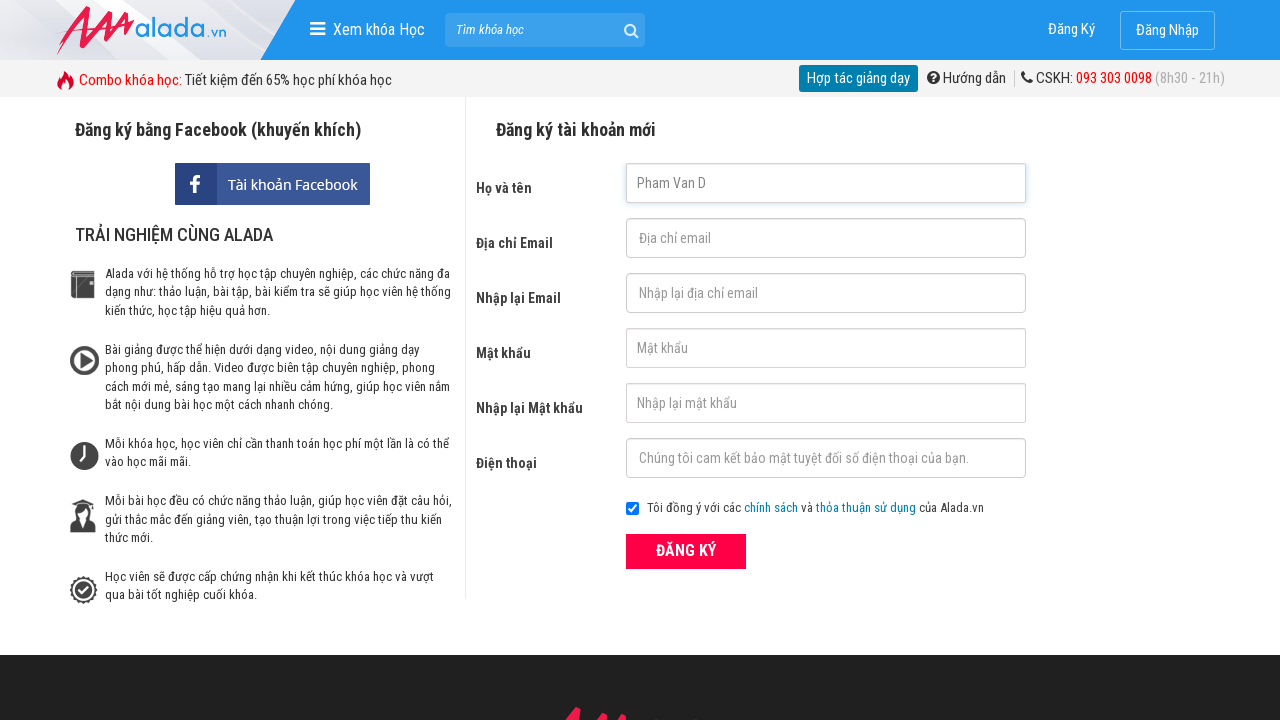

Filled email field with 'phamvand@gmail.com' on input#txtEmail
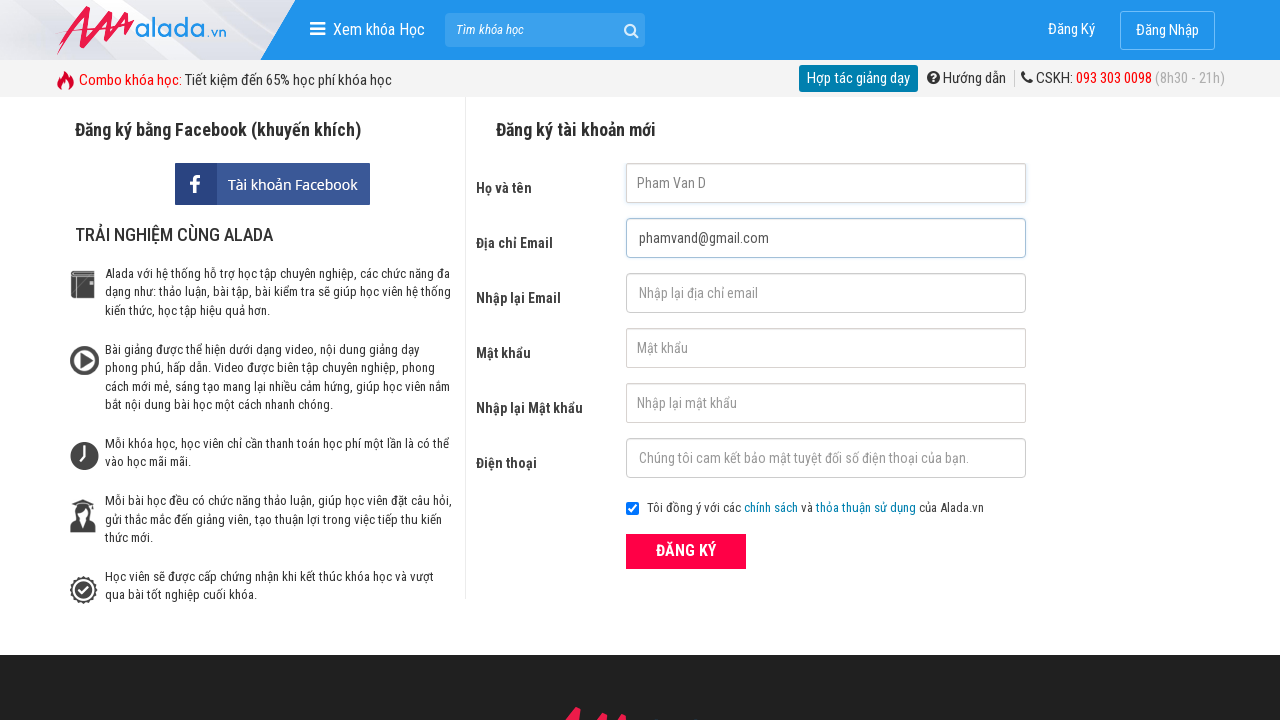

Filled confirm email field with 'phamvand@gmail.com' on input#txtCEmail
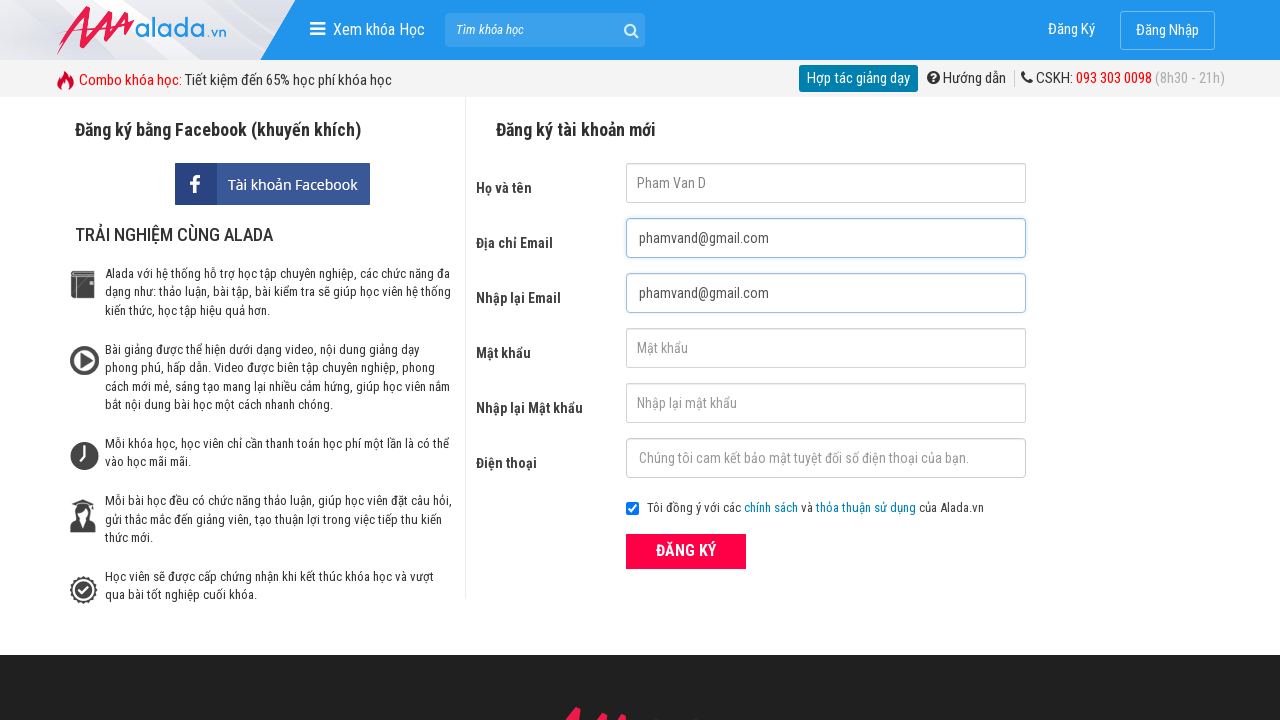

Filled password field with 'Password123' on input#txtPassword
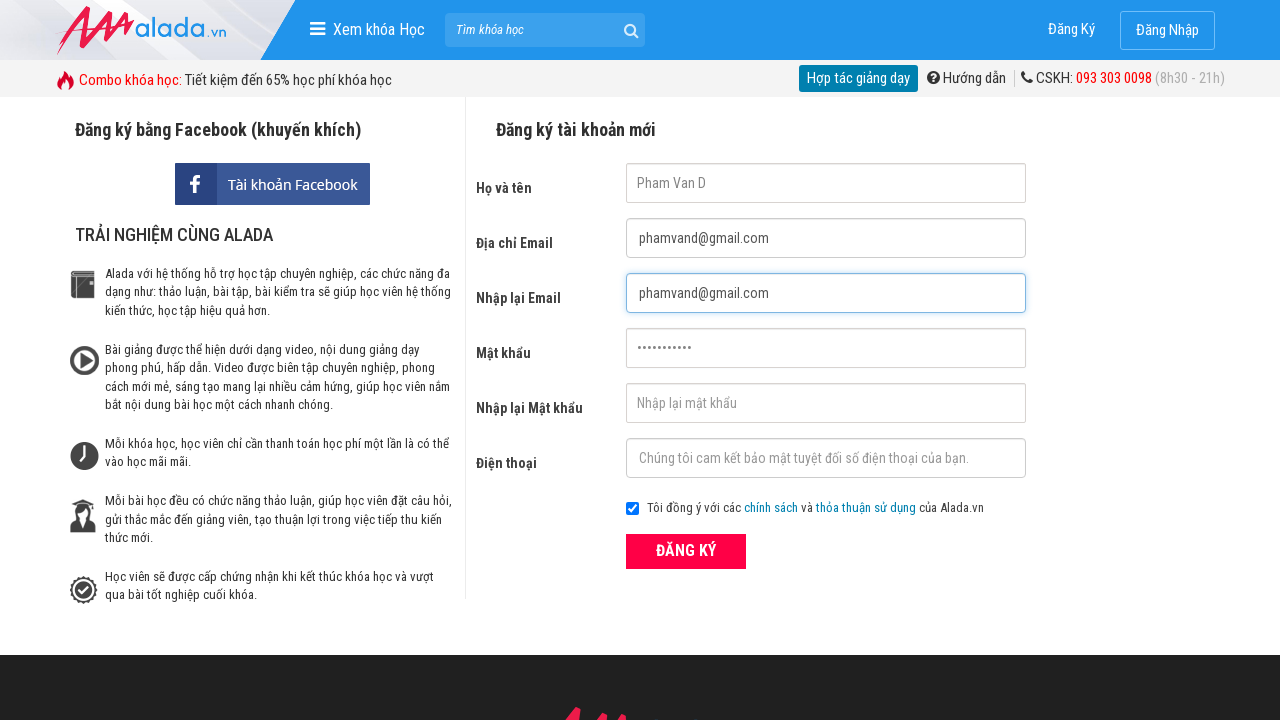

Filled confirm password field with 'DifferentPass' (mismatched password) on input#txtCPassword
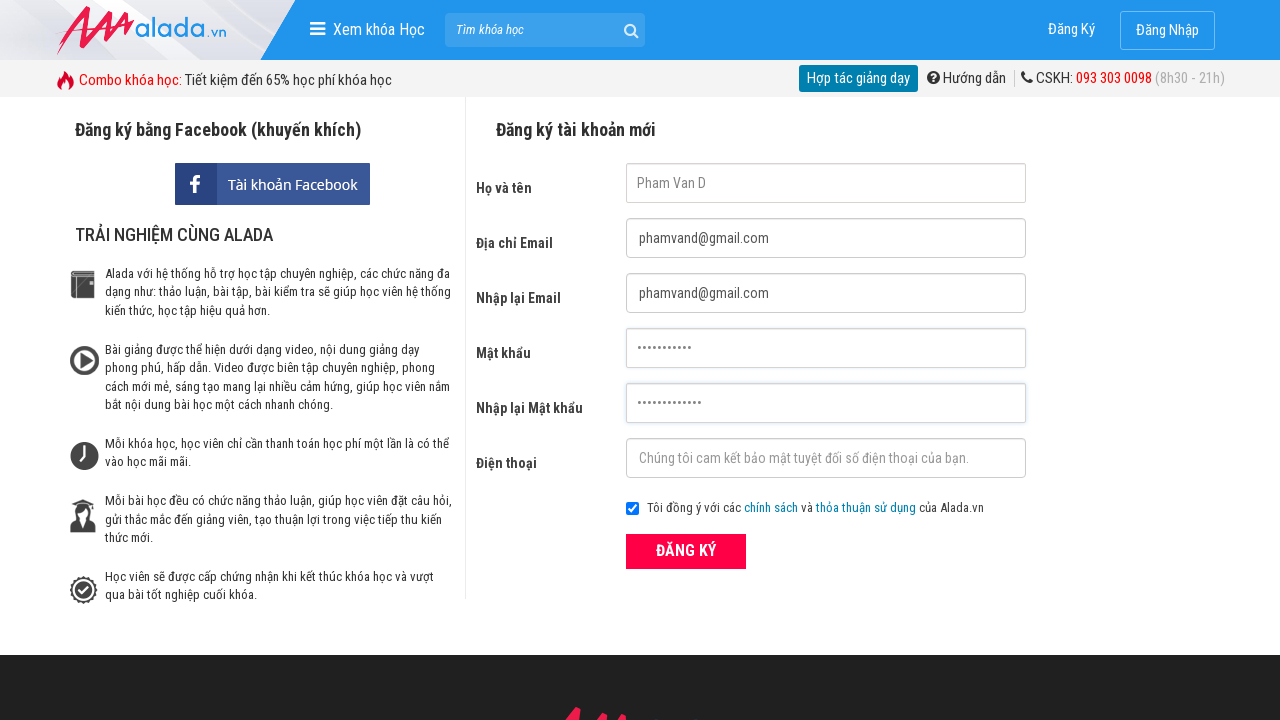

Filled phone field with '0934567890' on input#txtPhone
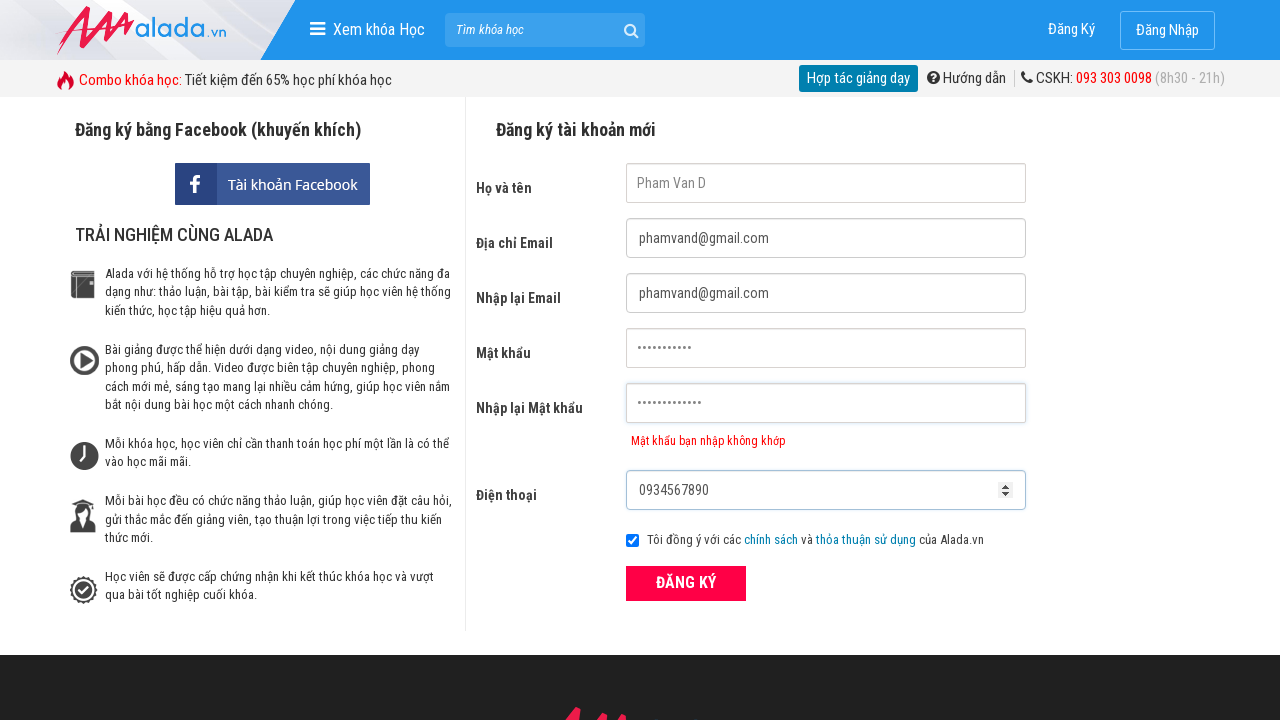

Password confirmation error message appeared
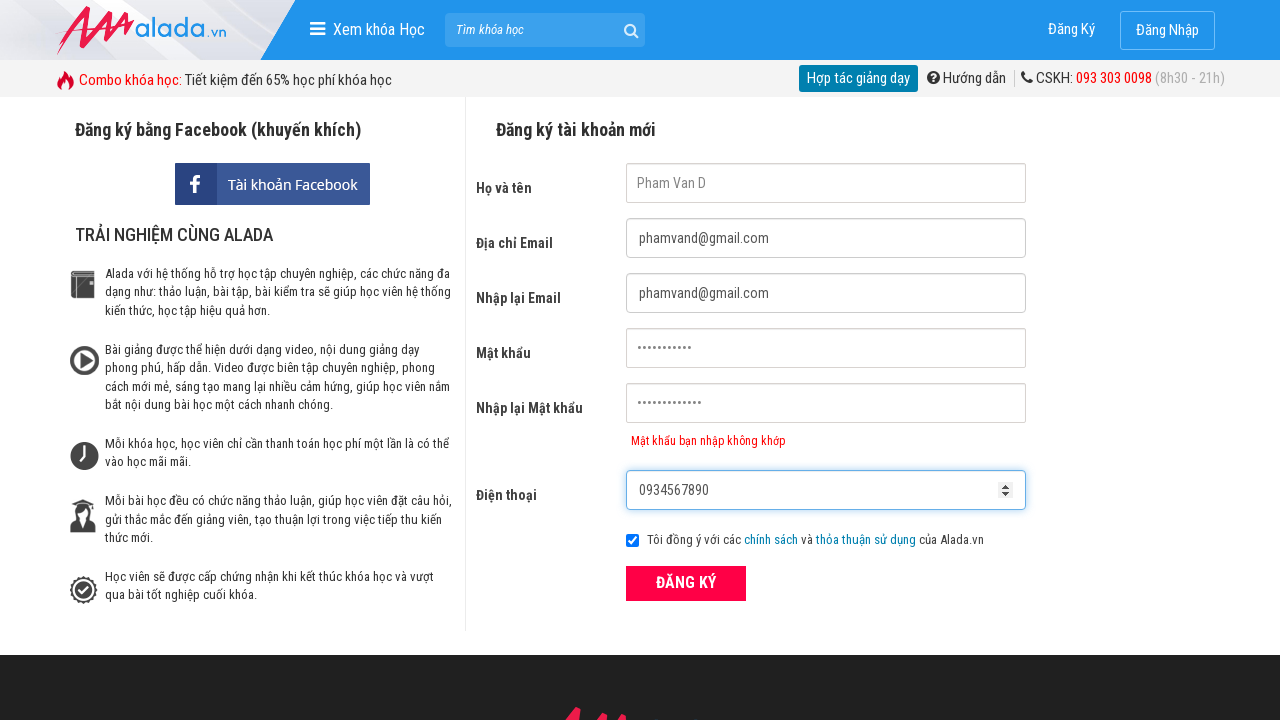

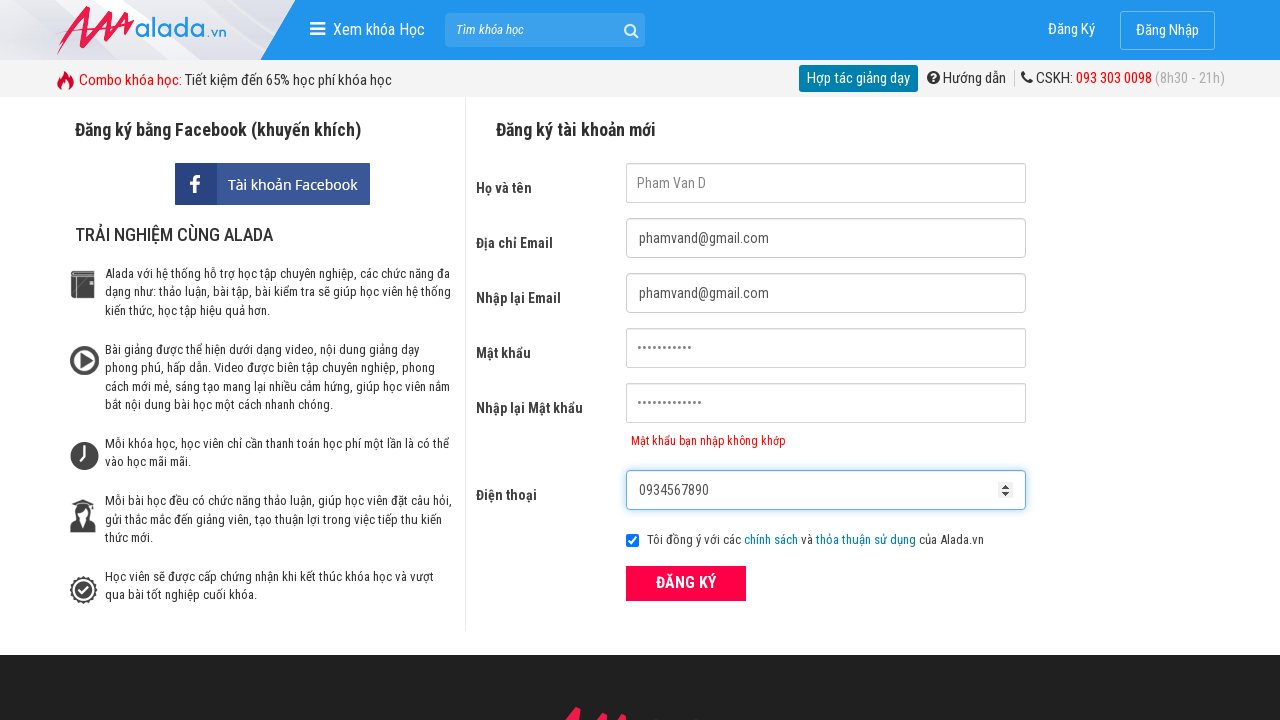